Tests clicking buttons that open new browser windows and tabs, verifying the page interaction triggers new window/tab opening.

Starting URL: https://rahulshettyacademy.com/AutomationPractice/

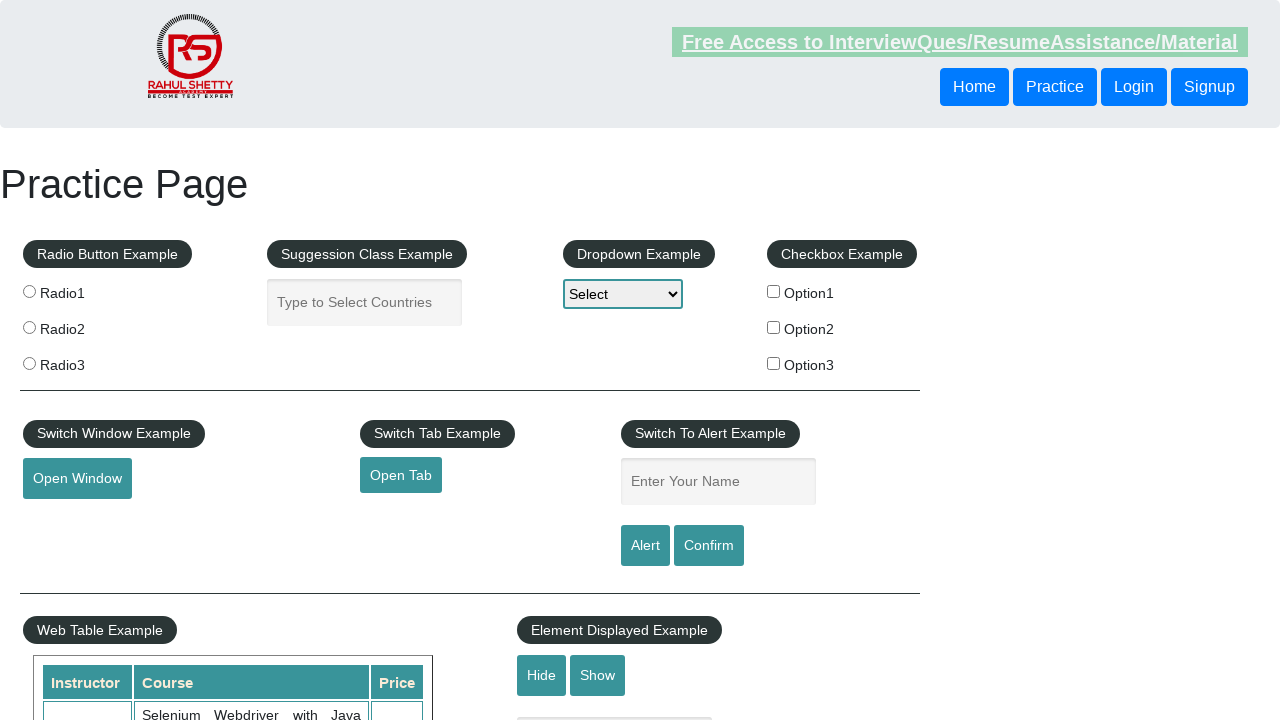

Clicked button to open new browser window at (77, 479) on #openwindow
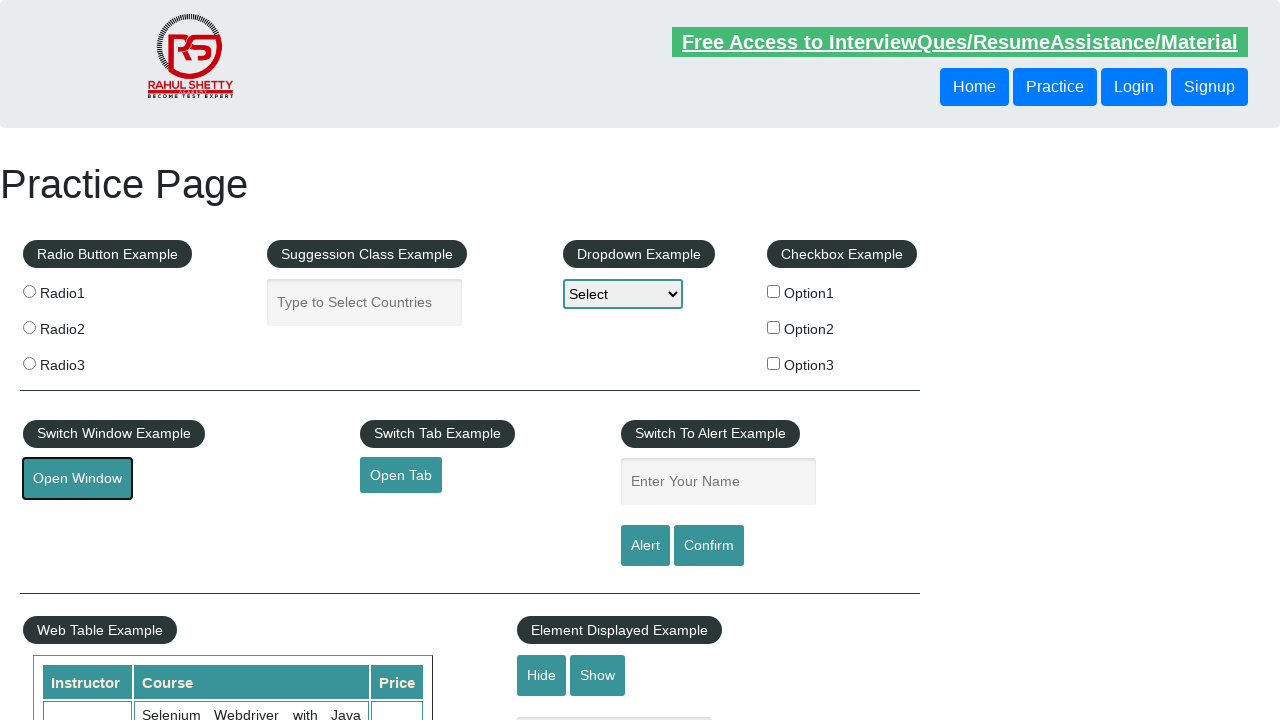

Waited for potential popup to appear
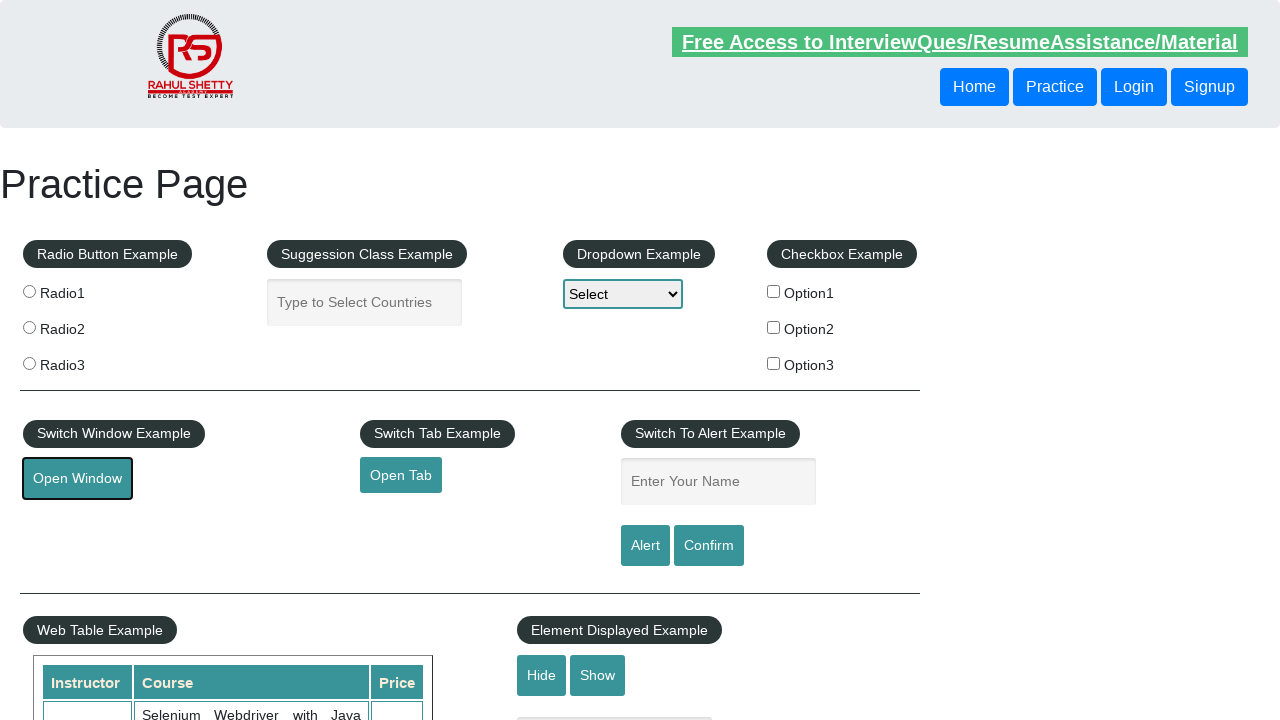

Clicked button to open new browser tab at (401, 475) on #opentab
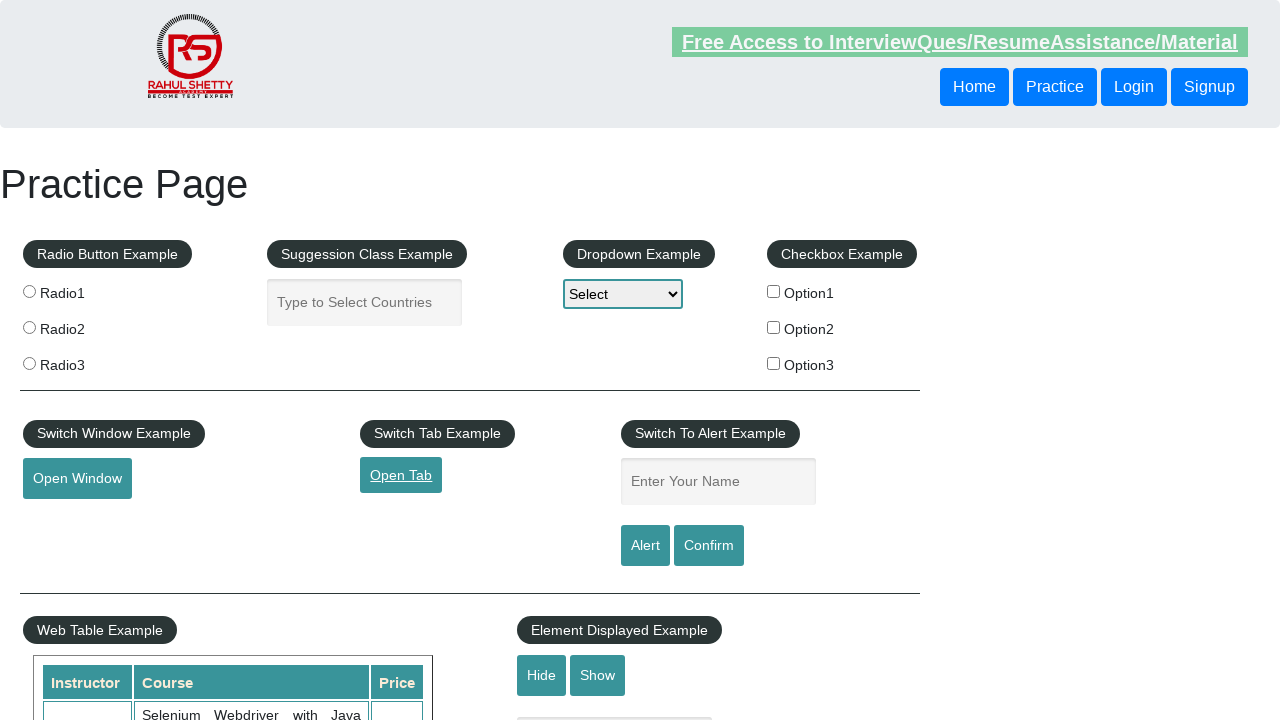

Waited for new tab to open
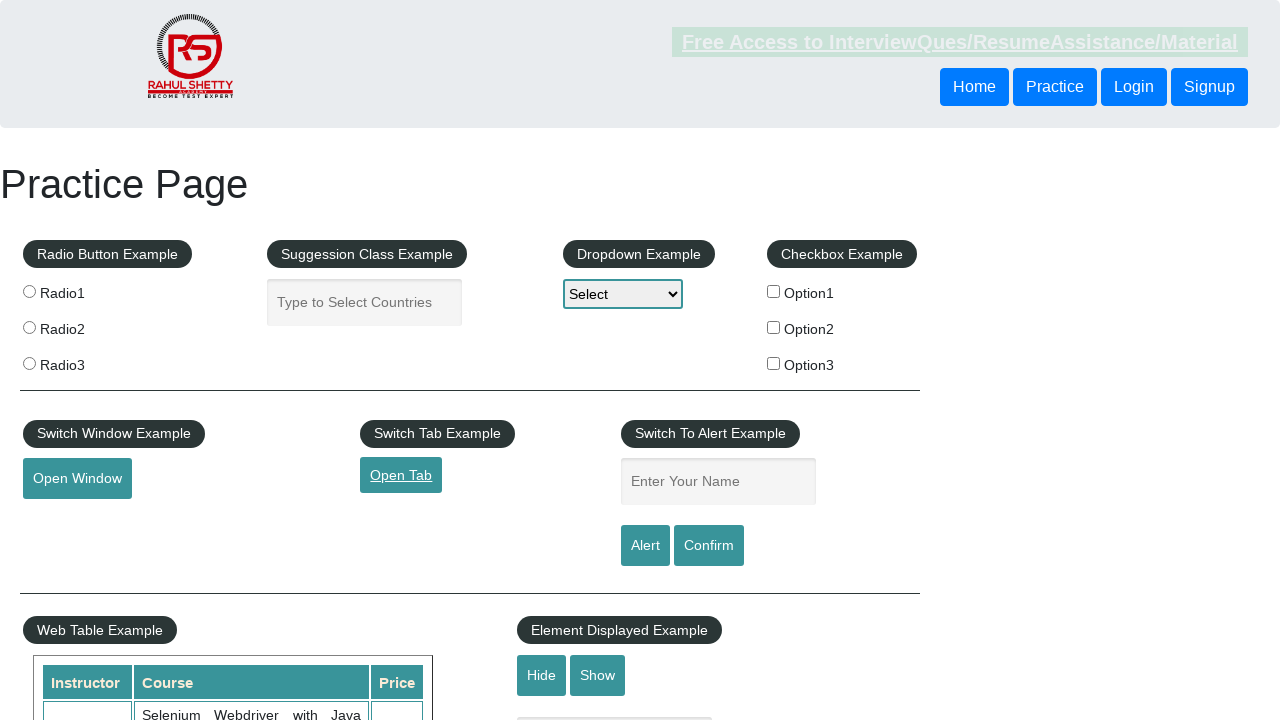

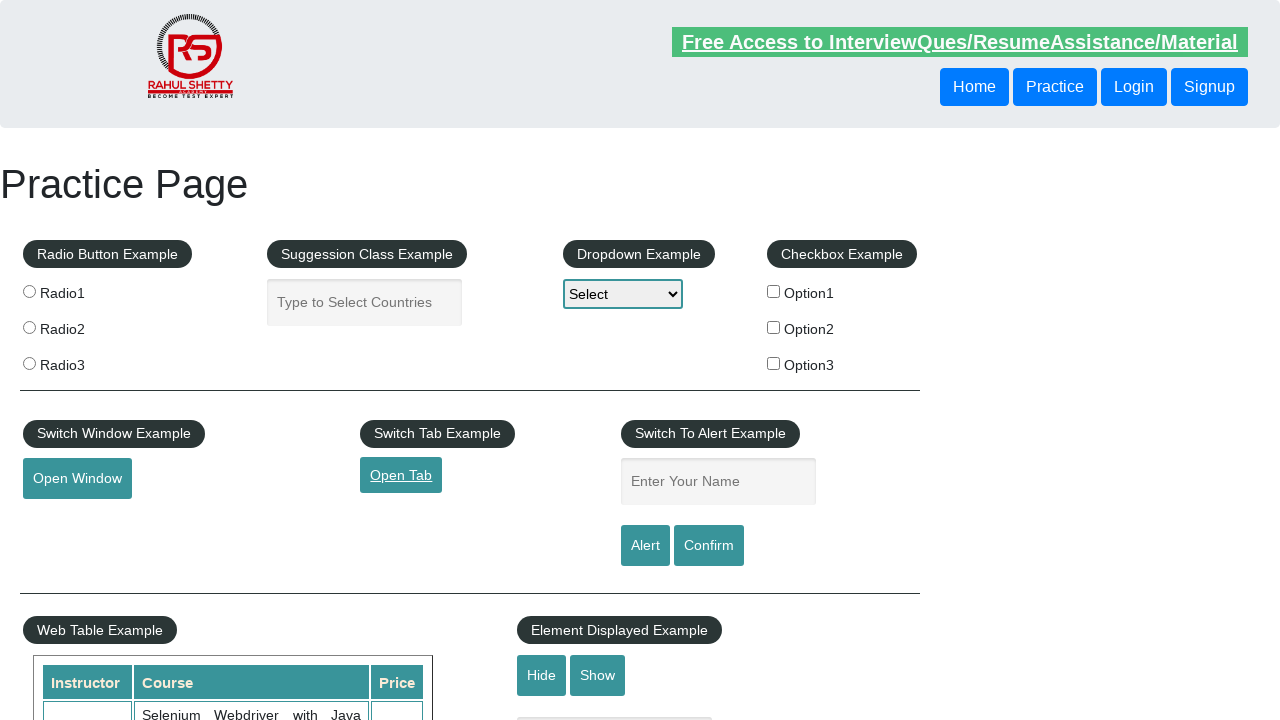